Tests link functionality on DemoQA by clicking the 'Home' link text and verifying navigation works correctly

Starting URL: https://demoqa.com/links

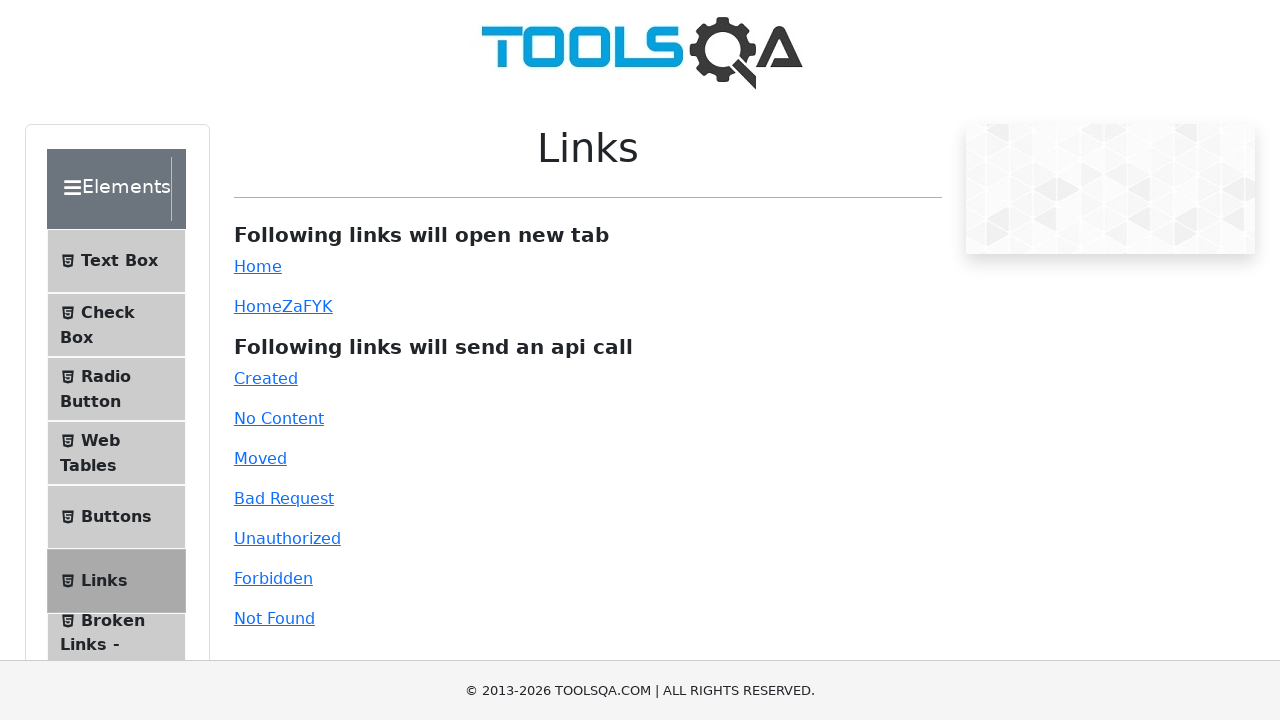

Clicked 'Home' link text at (258, 266) on a:text('Home')
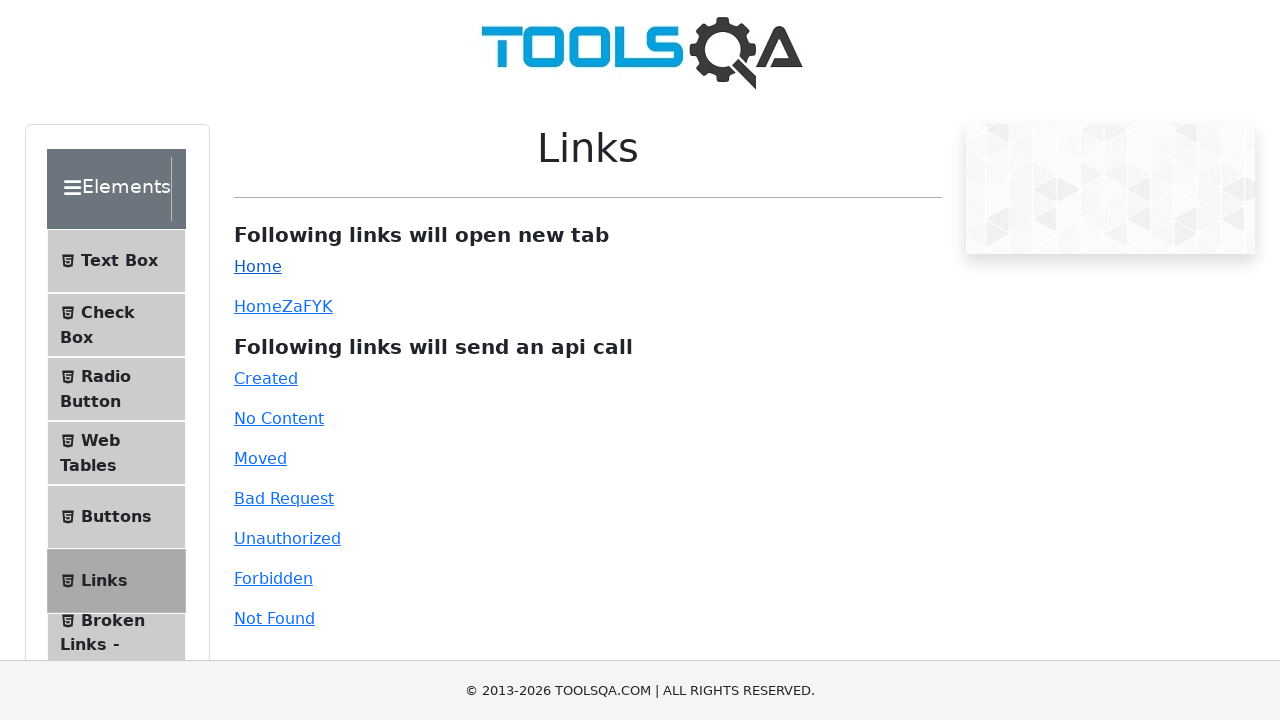

Navigation completed after clicking Home link
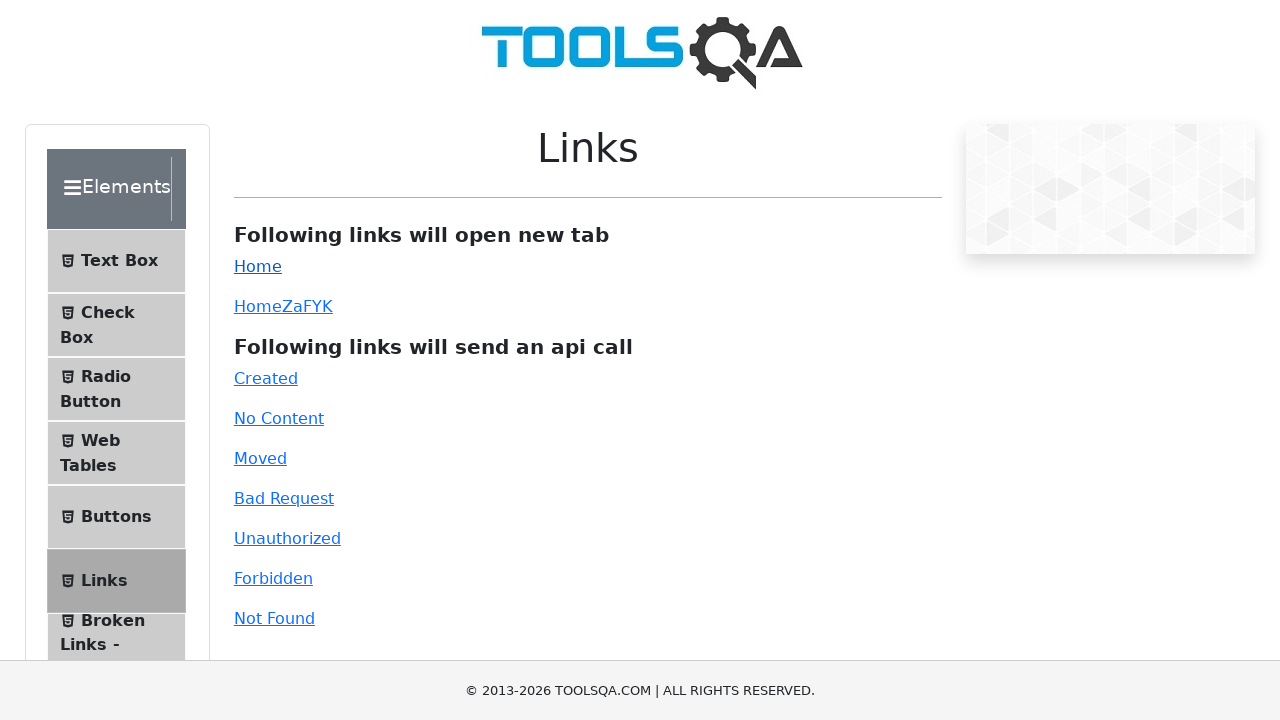

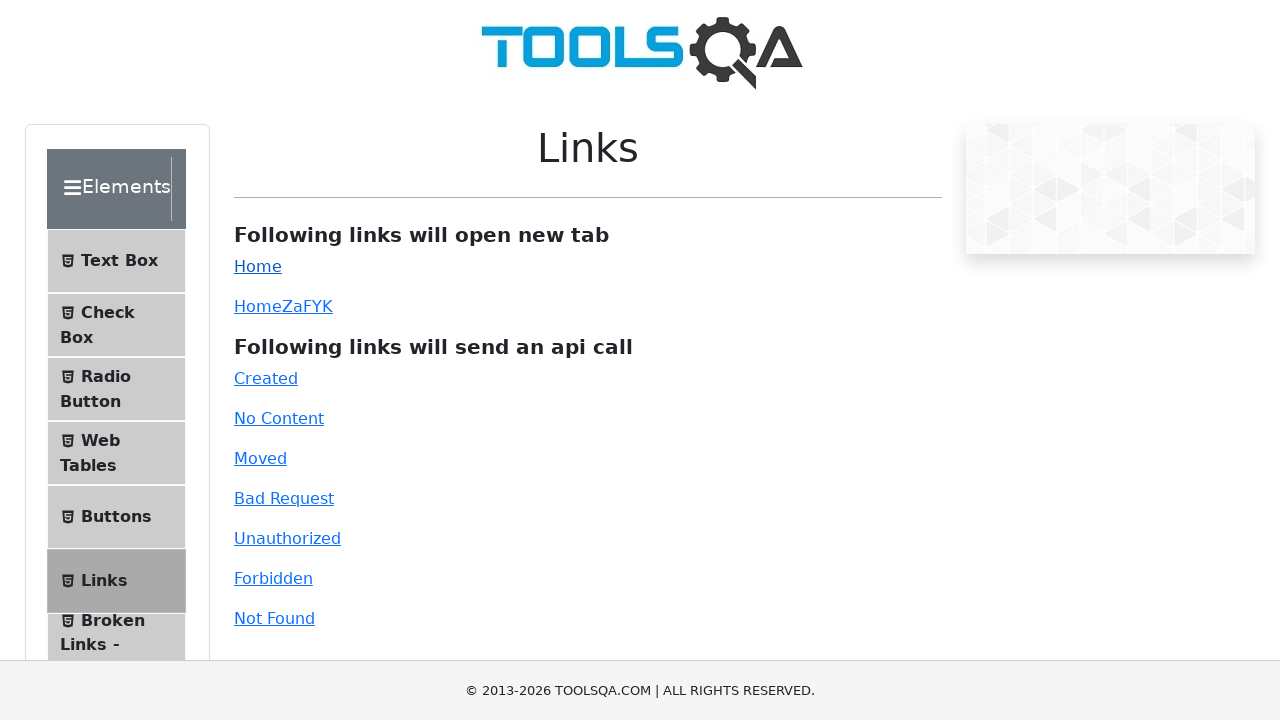